Tests navigation through documentation pages from Get started to Generating tests

Starting URL: https://playwright.dev/

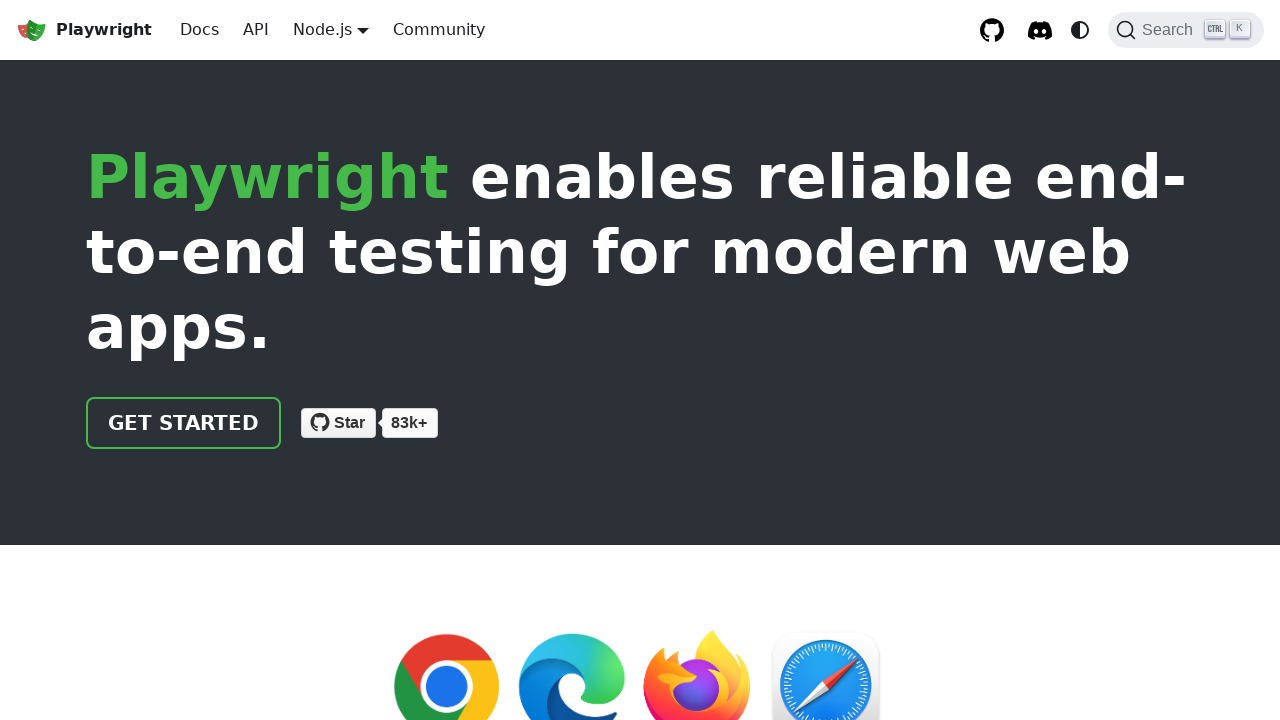

Clicked 'Get started' link from Playwright documentation homepage at (184, 423) on role=link[name='Get started']
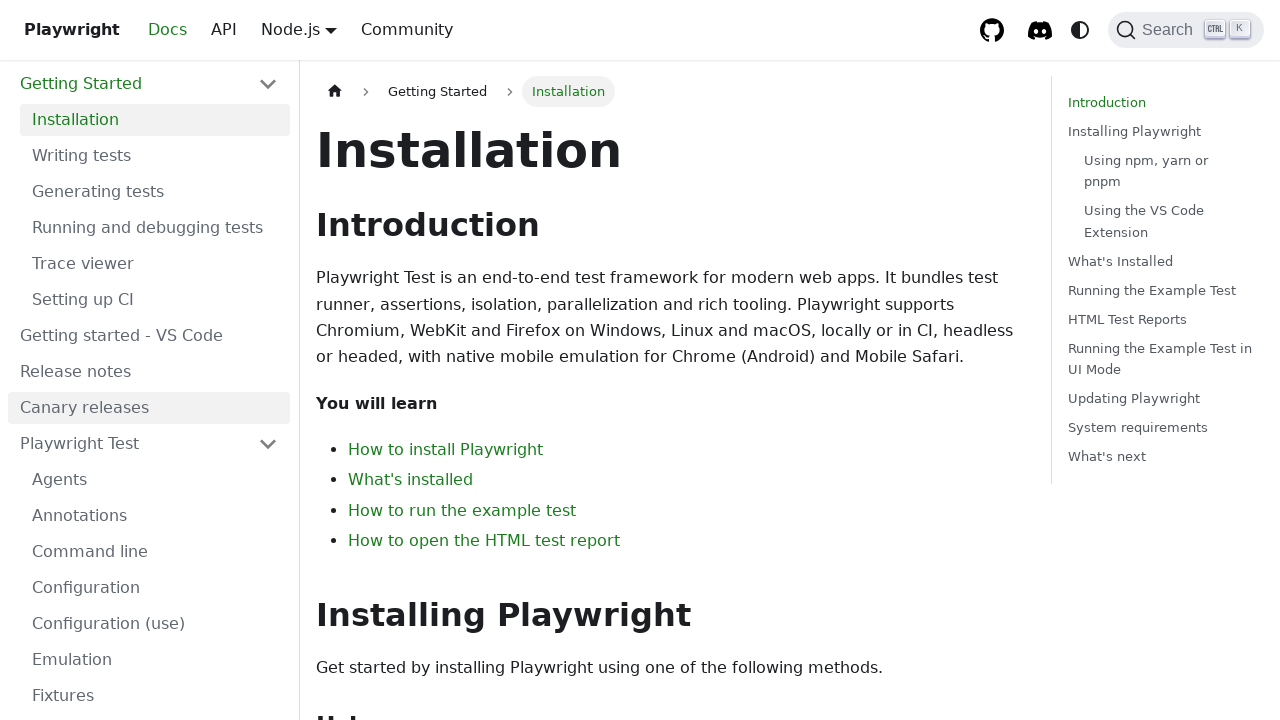

Clicked 'Generating tests' link from documentation navigation at (155, 192) on role=link[name='Generating tests']
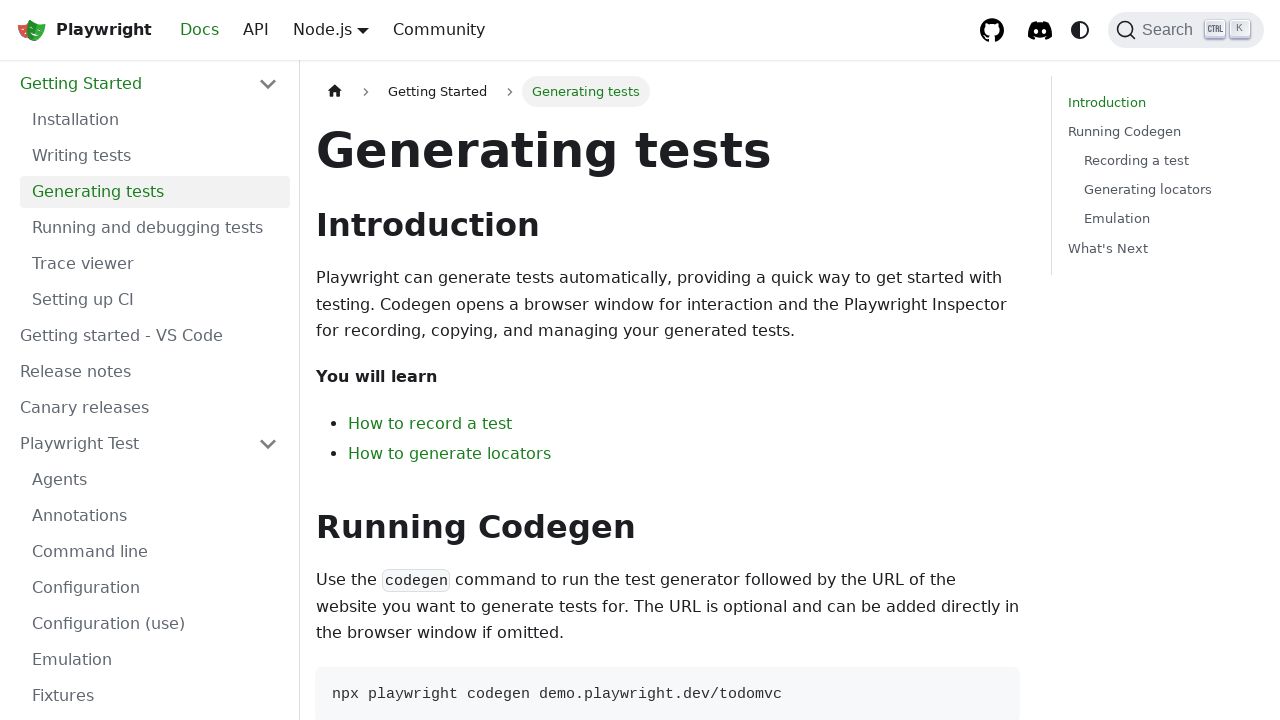

Verified 'Generating tests' page heading is visible
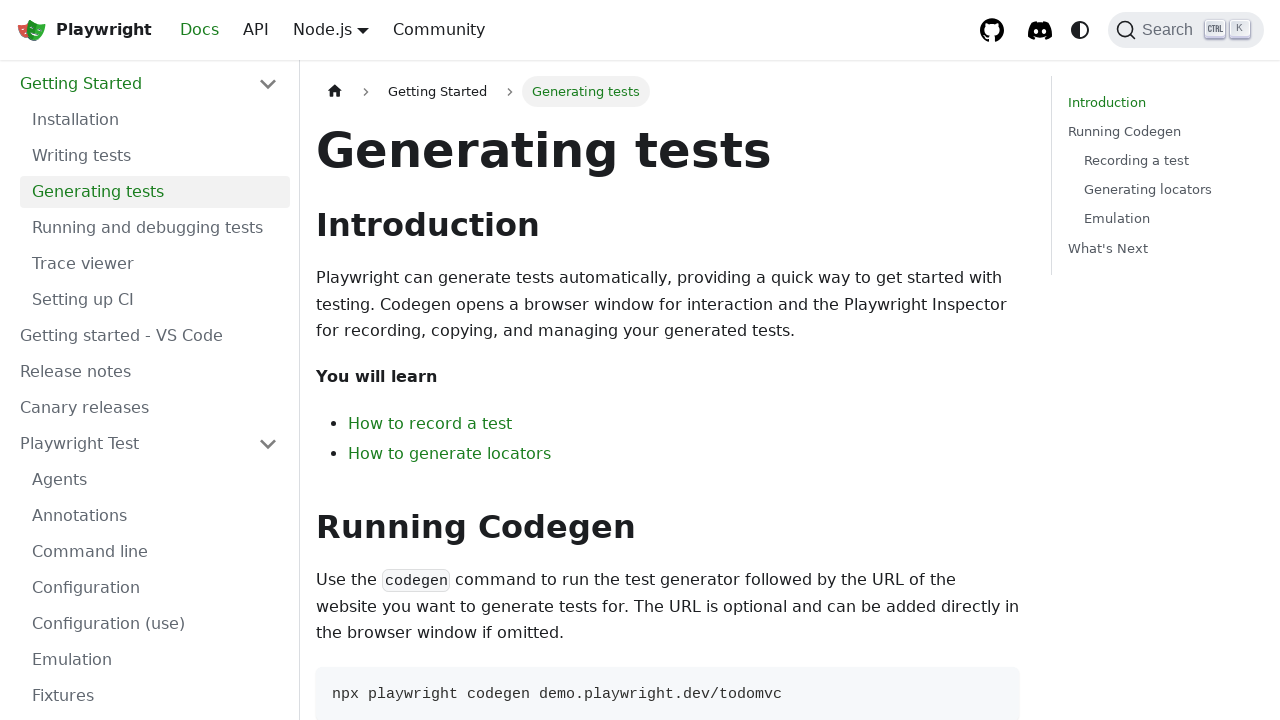

Verified 'Copy code to clipboard' button is visible on the page
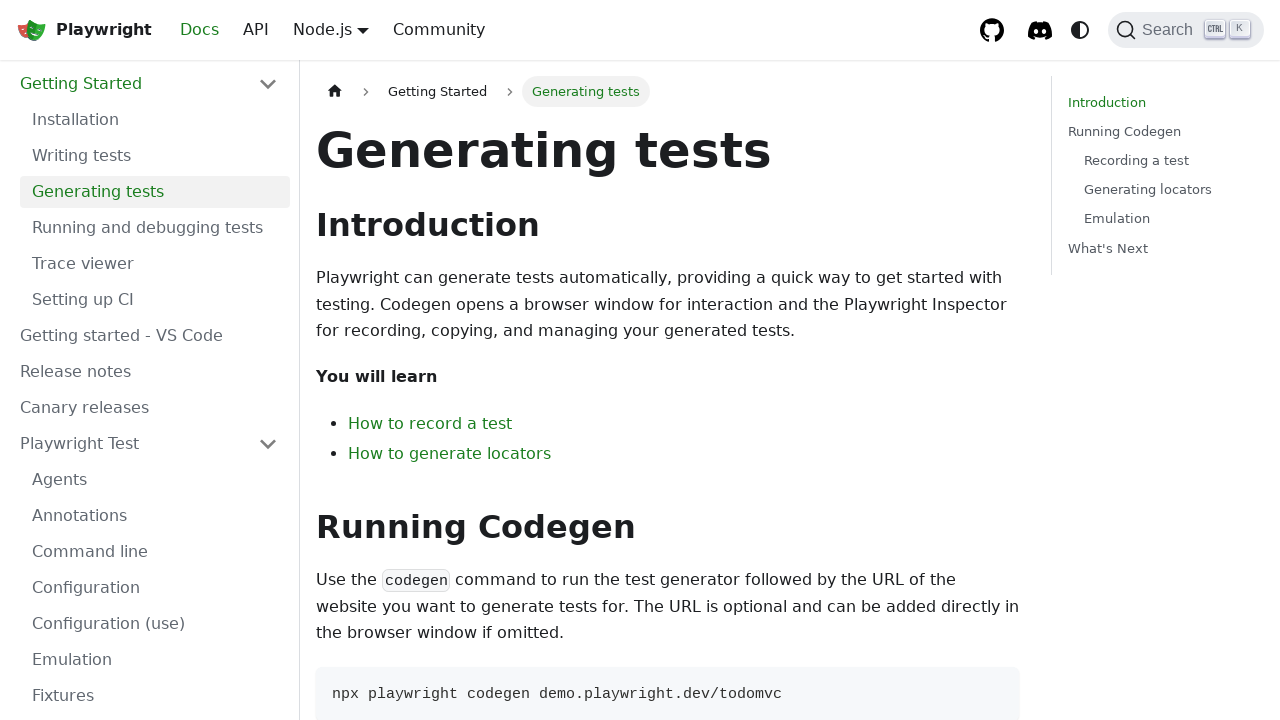

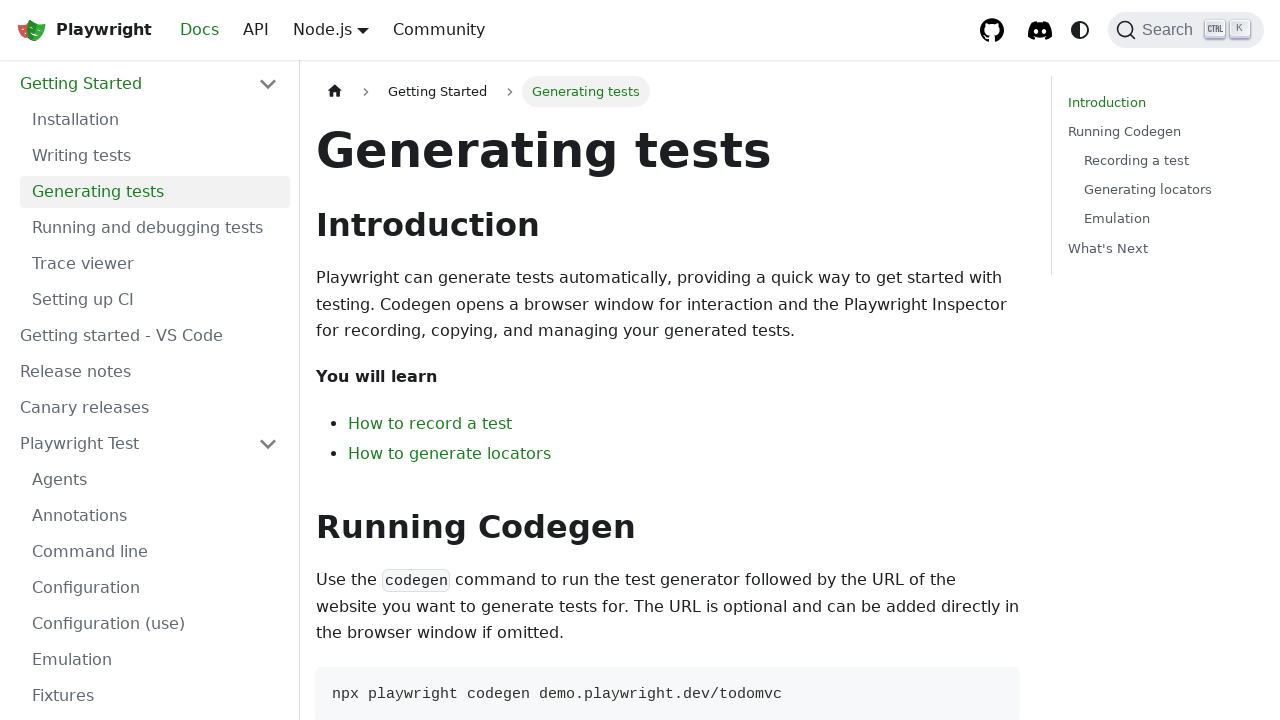